Tests toggling all items to completed and then back to incomplete

Starting URL: https://demo.playwright.dev/todomvc

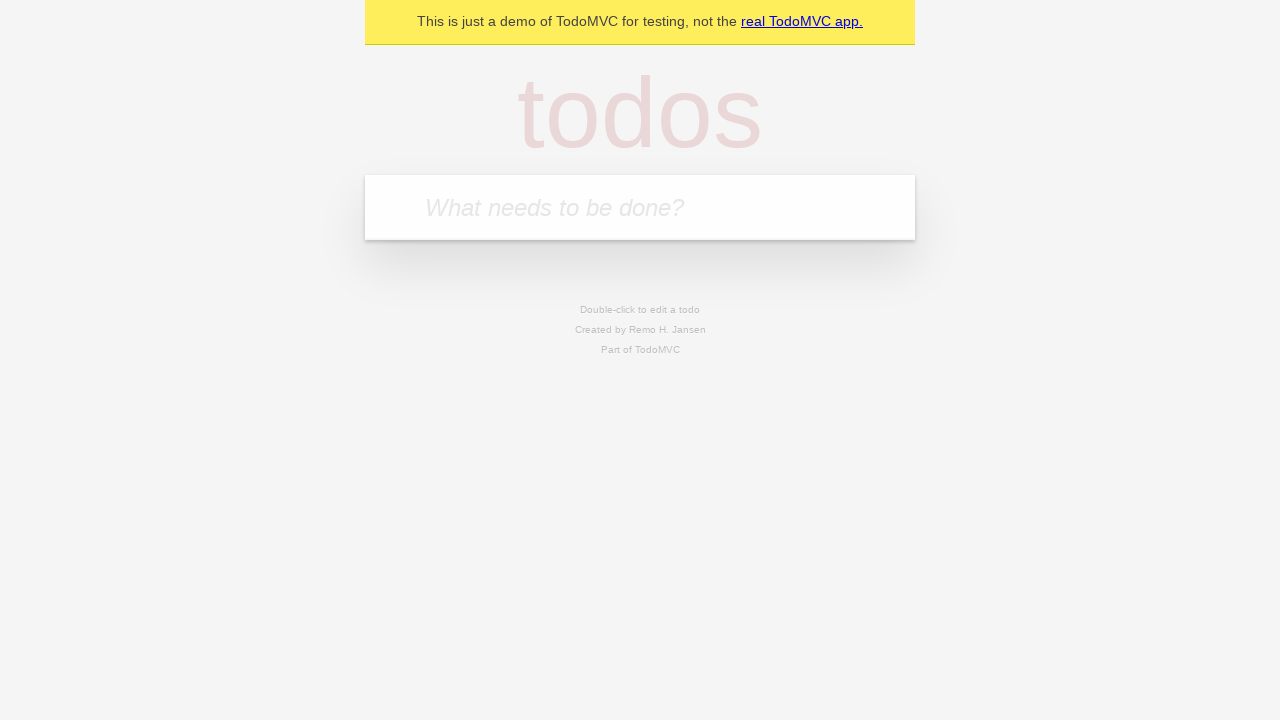

Filled new todo input with 'Research new framework' on input.new-todo
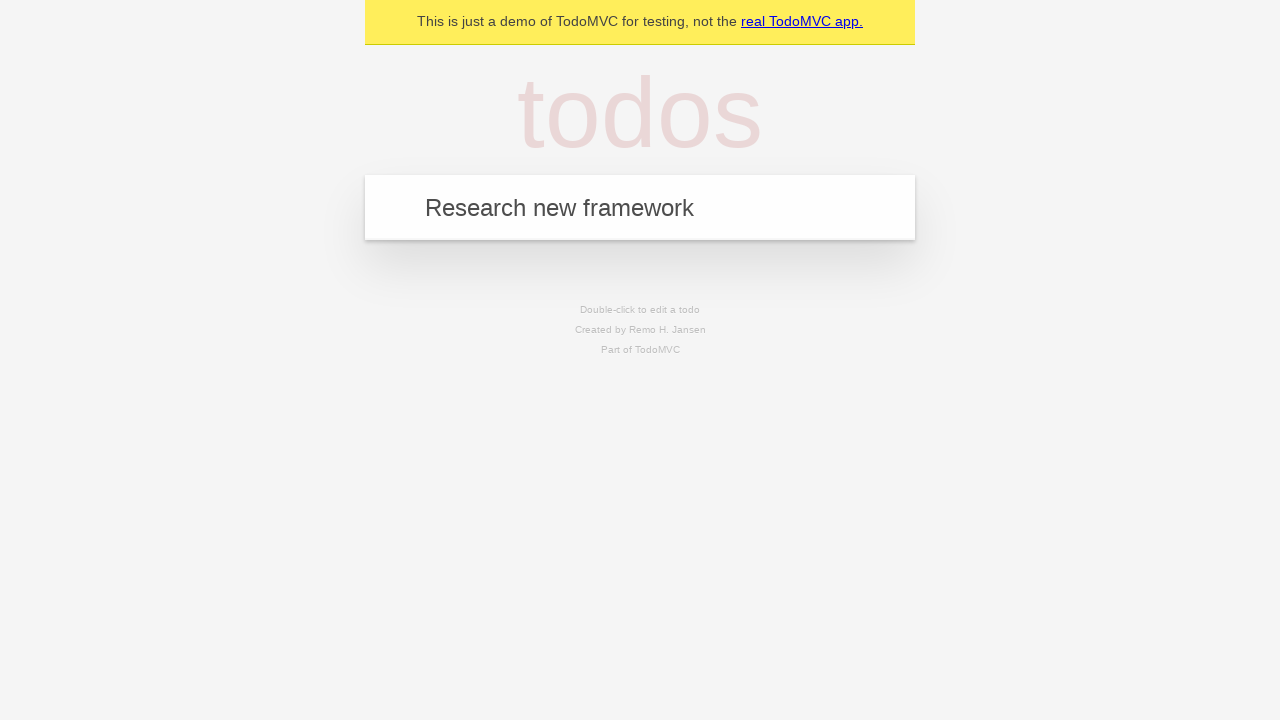

Pressed Enter to create todo 'Research new framework' on input.new-todo
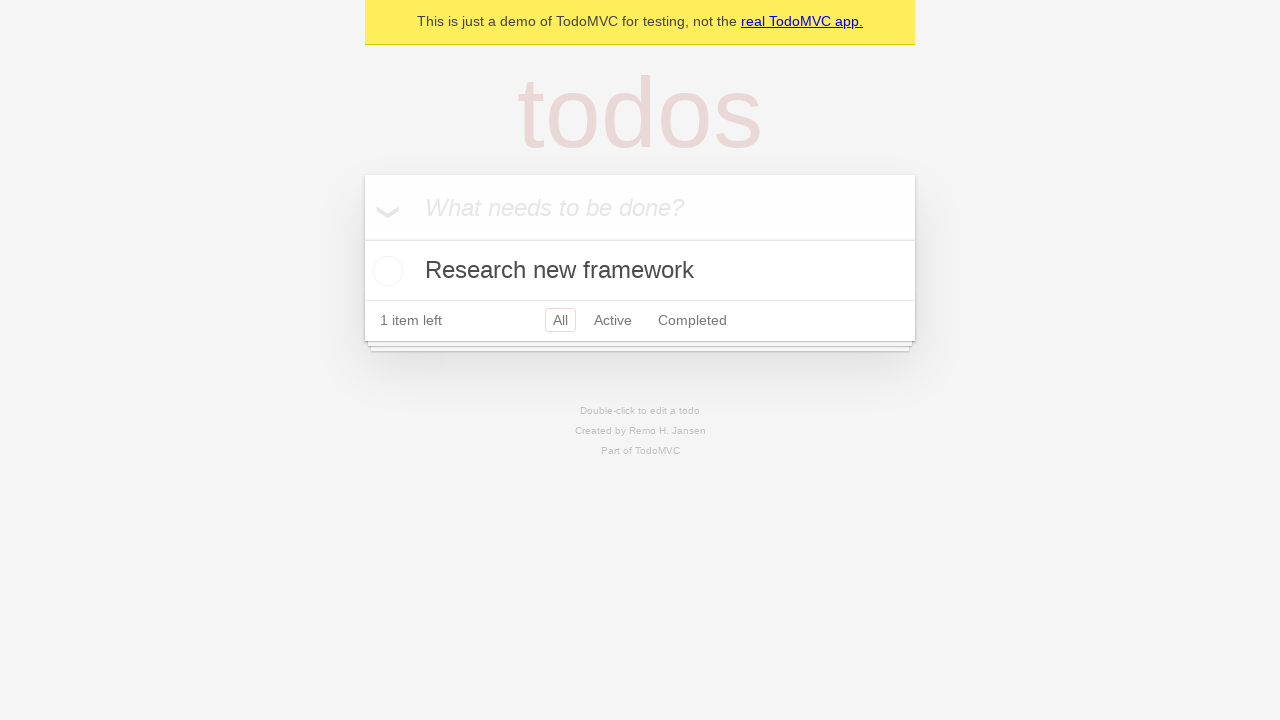

Filled new todo input with 'Create prototype' on input.new-todo
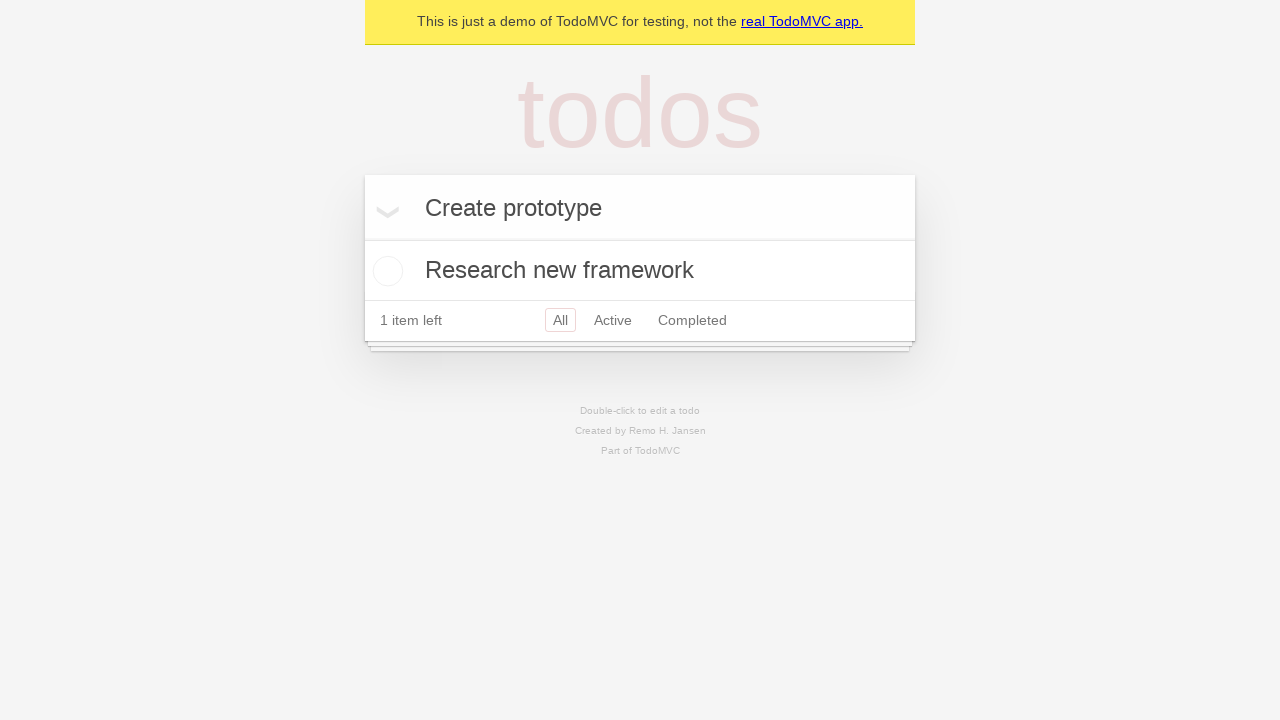

Pressed Enter to create todo 'Create prototype' on input.new-todo
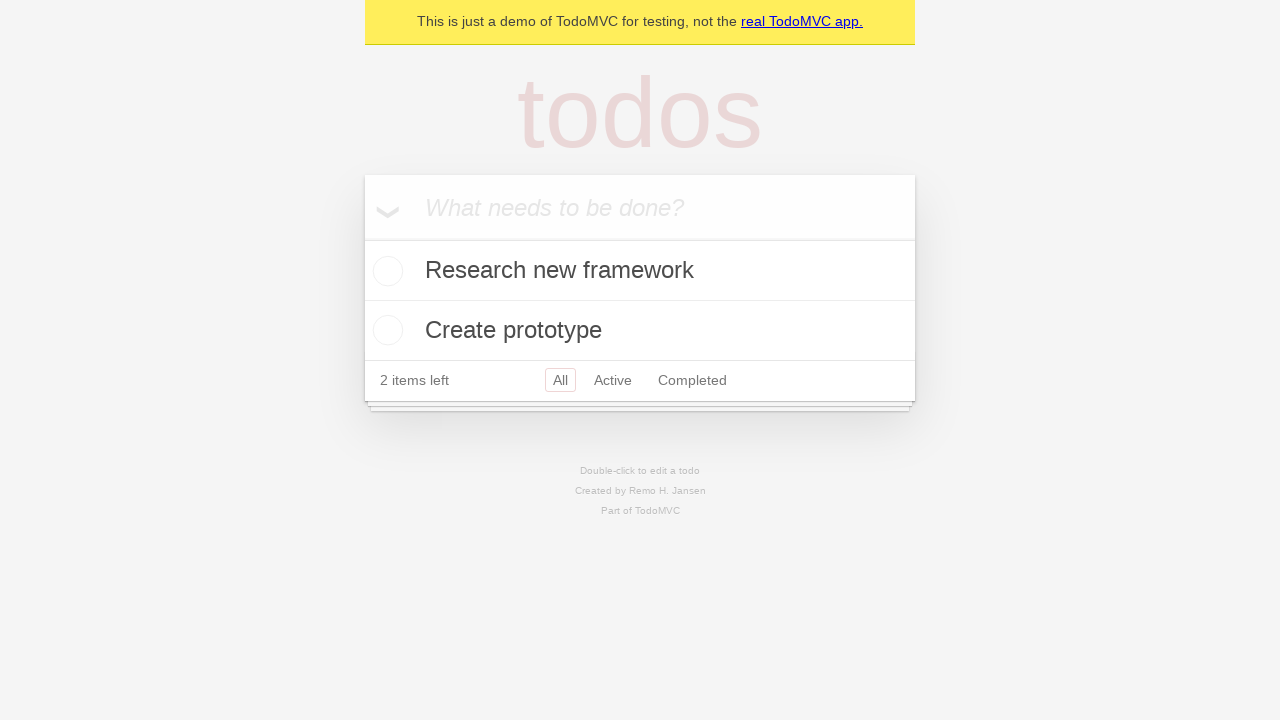

Filled new todo input with 'Present findings' on input.new-todo
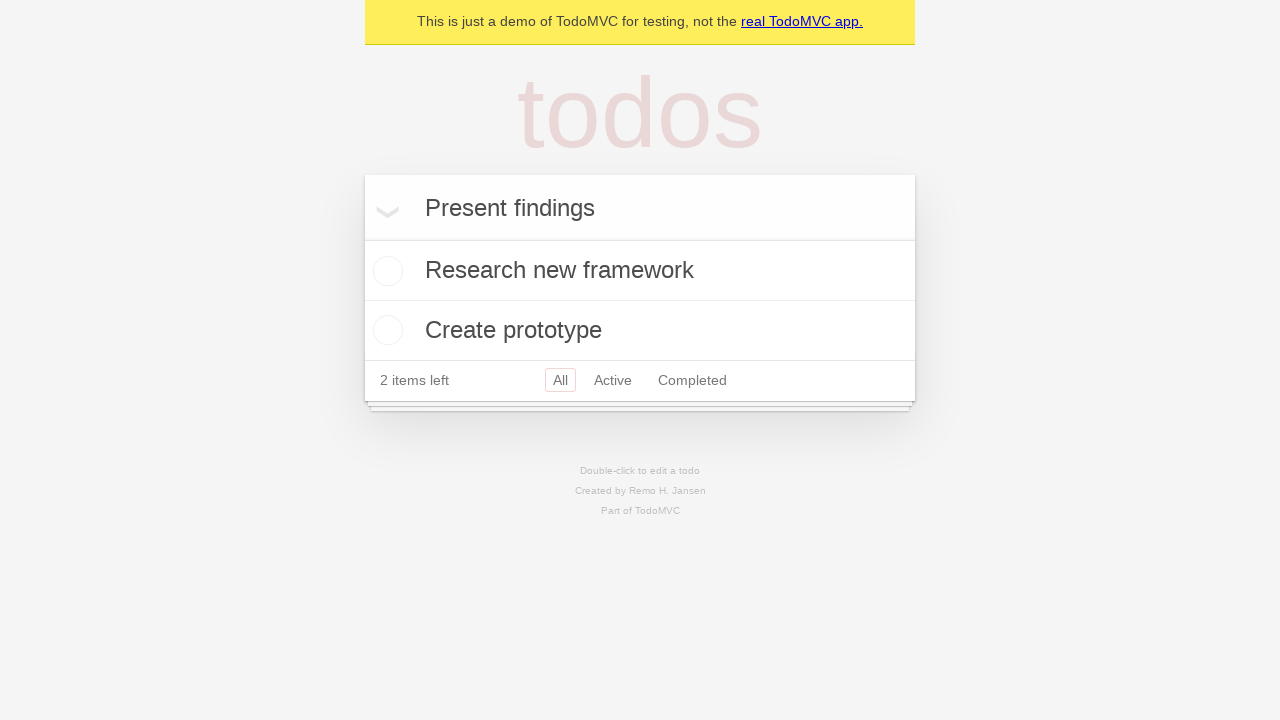

Pressed Enter to create todo 'Present findings' on input.new-todo
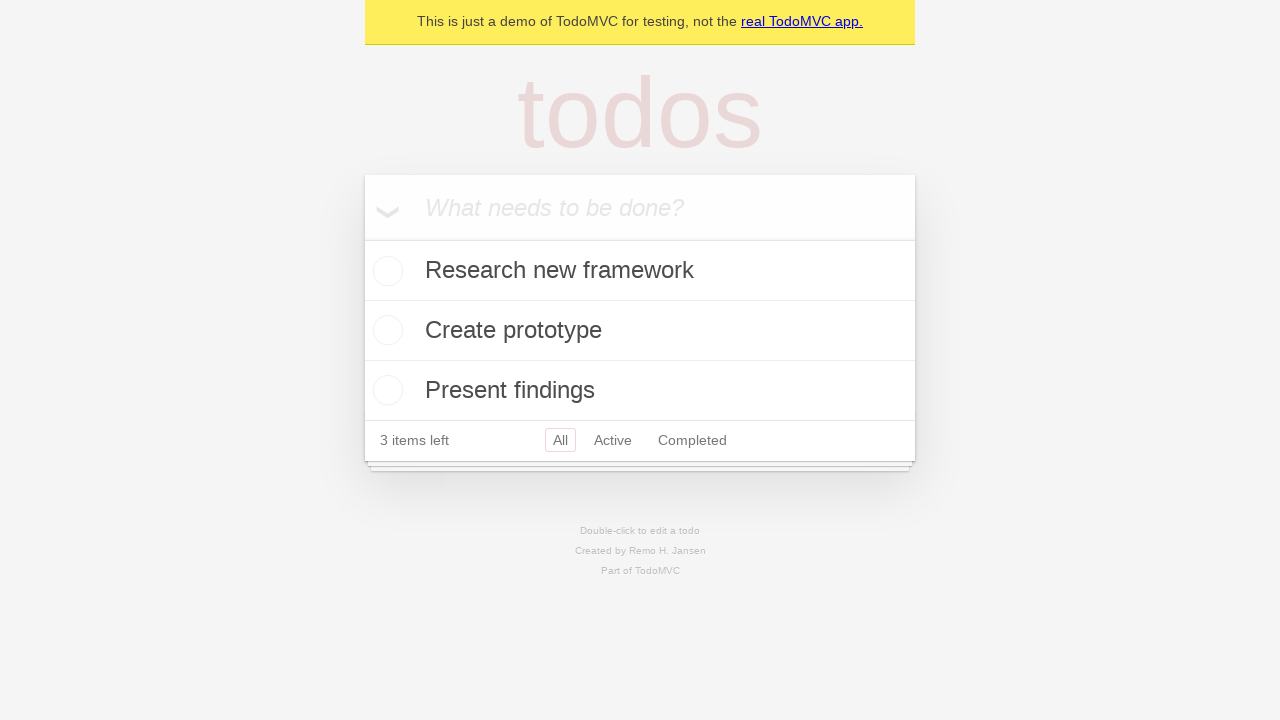

Clicked toggle-all checkbox to mark all items as completed at (362, 238) on input.toggle-all
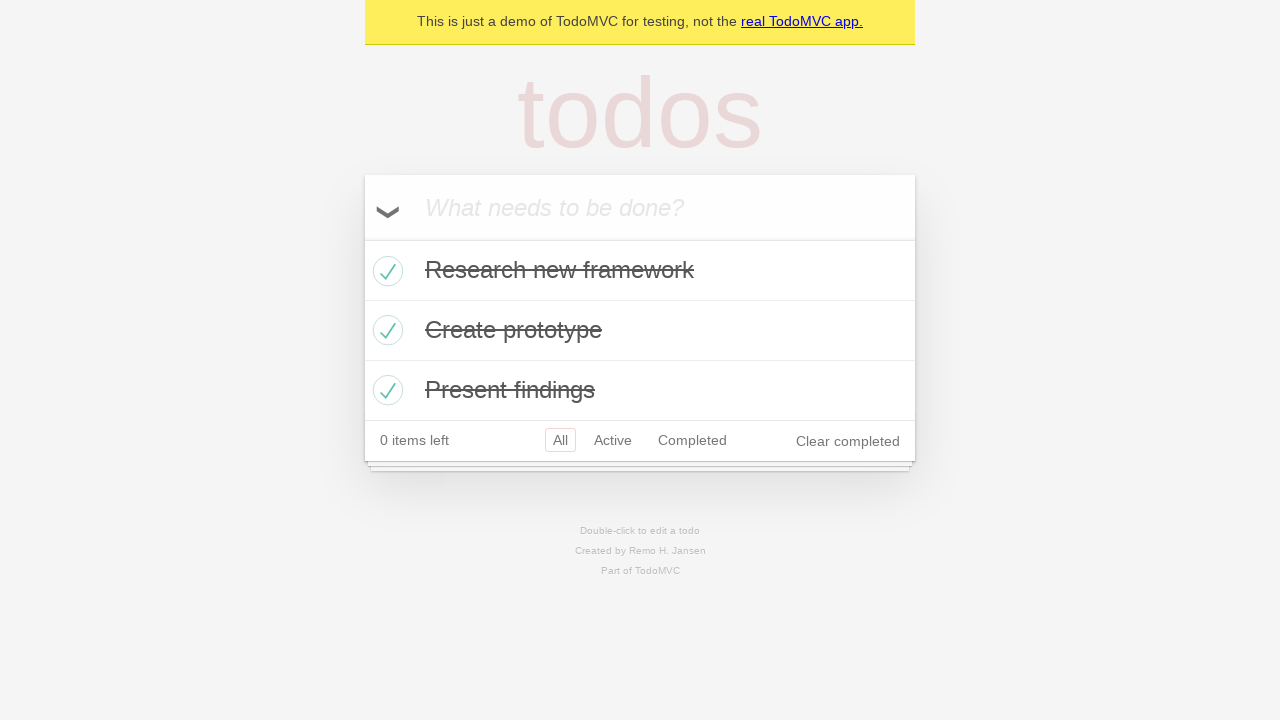

Clicked toggle-all checkbox to mark all items back to incomplete at (362, 238) on input.toggle-all
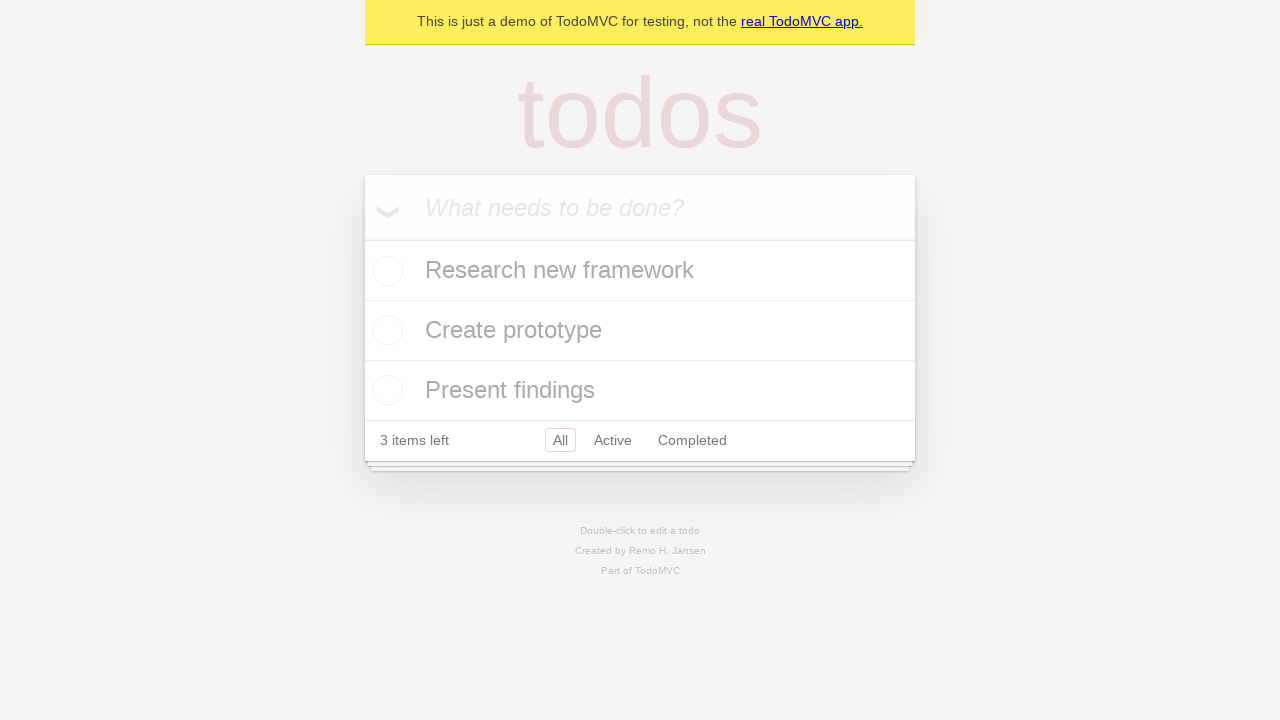

Verified todo count element is visible
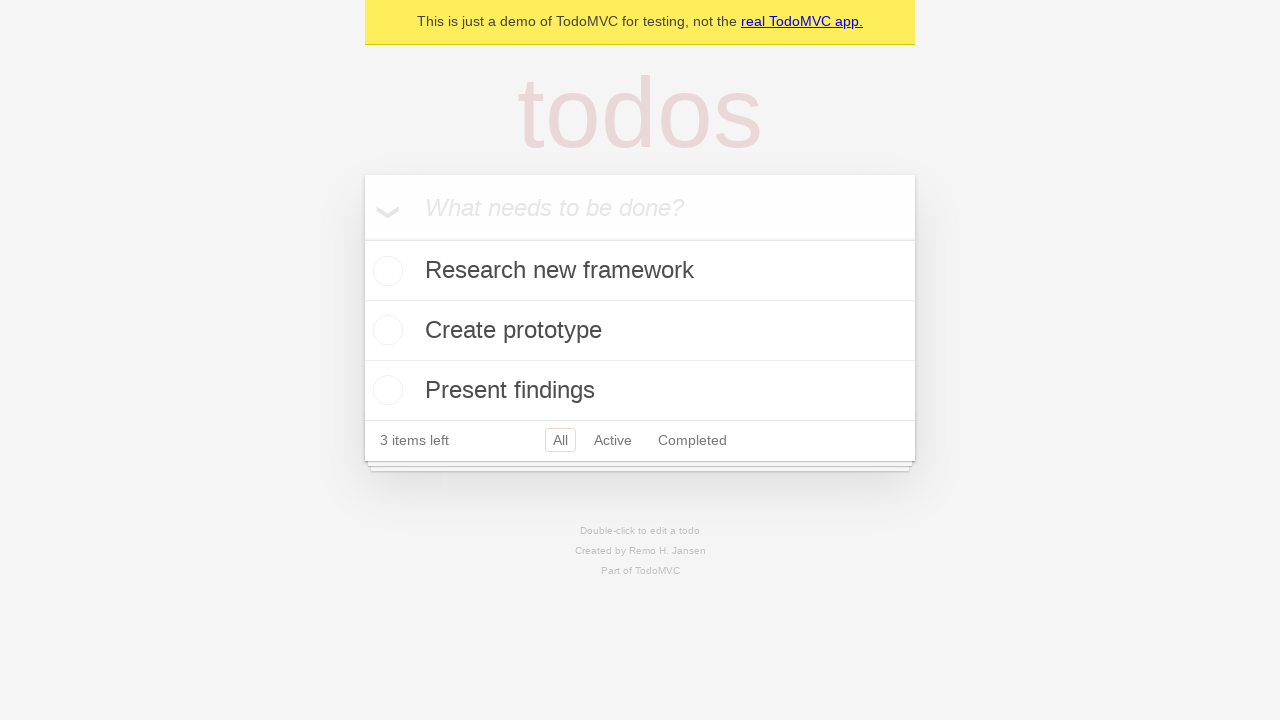

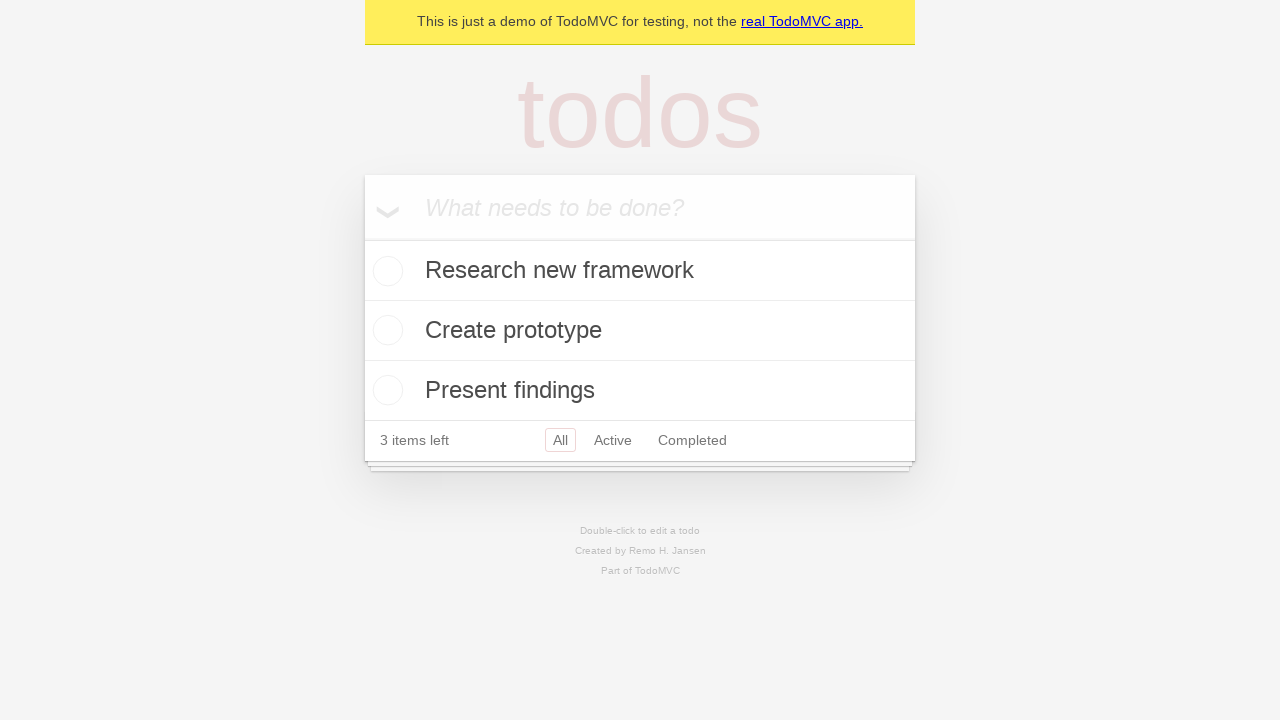